Tests marking individual todo items as complete by checking their checkboxes

Starting URL: https://demo.playwright.dev/todomvc

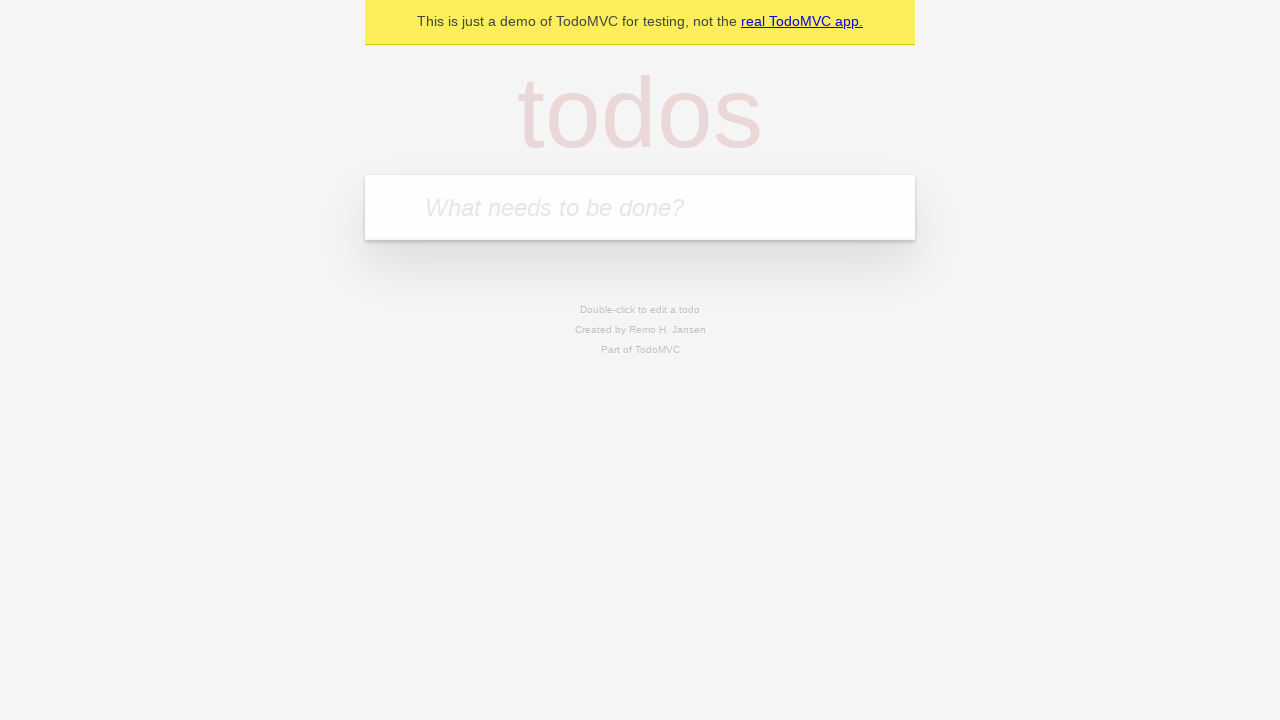

Navigated to TodoMVC demo application
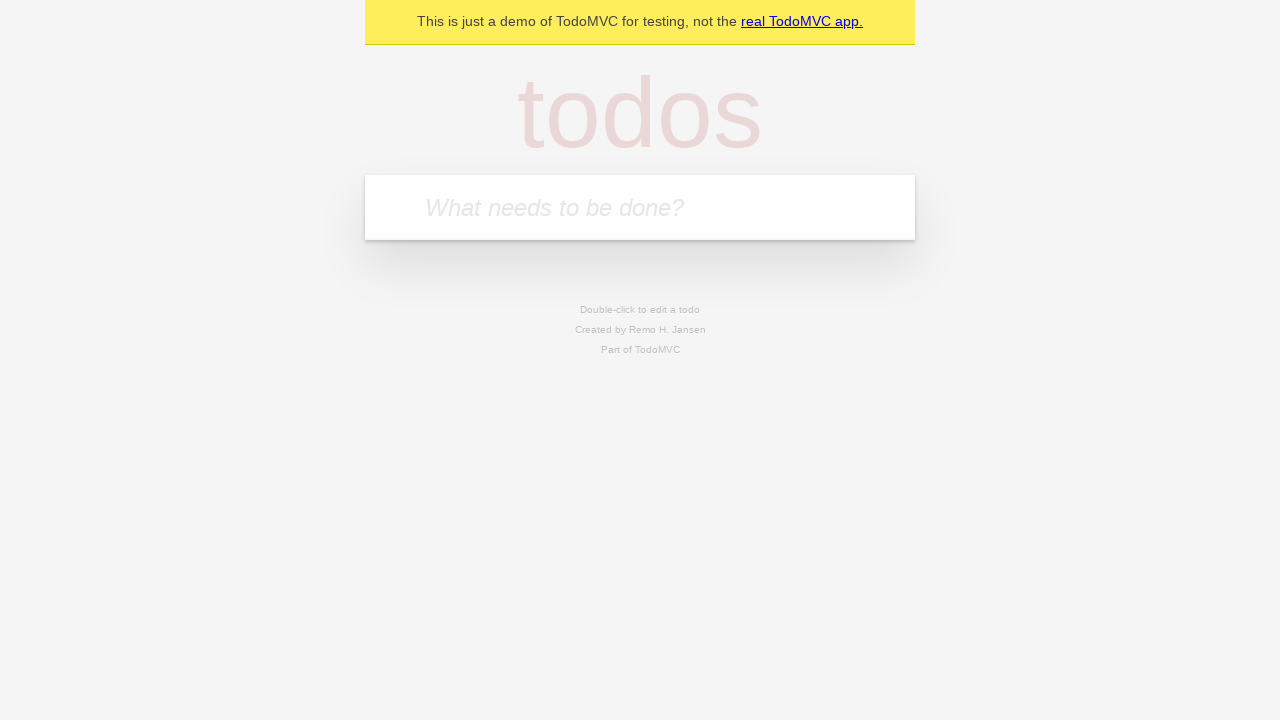

Located the todo input field
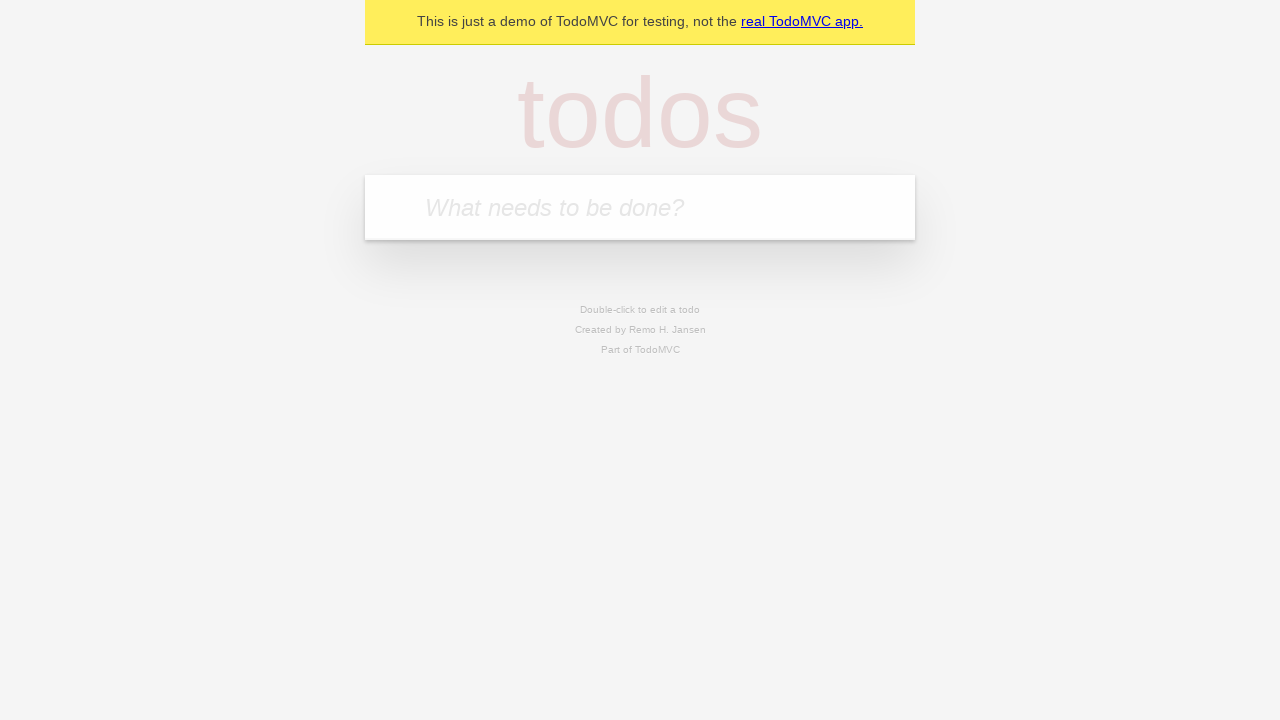

Filled todo input with 'buy some cheese' on internal:attr=[placeholder="What needs to be done?"i]
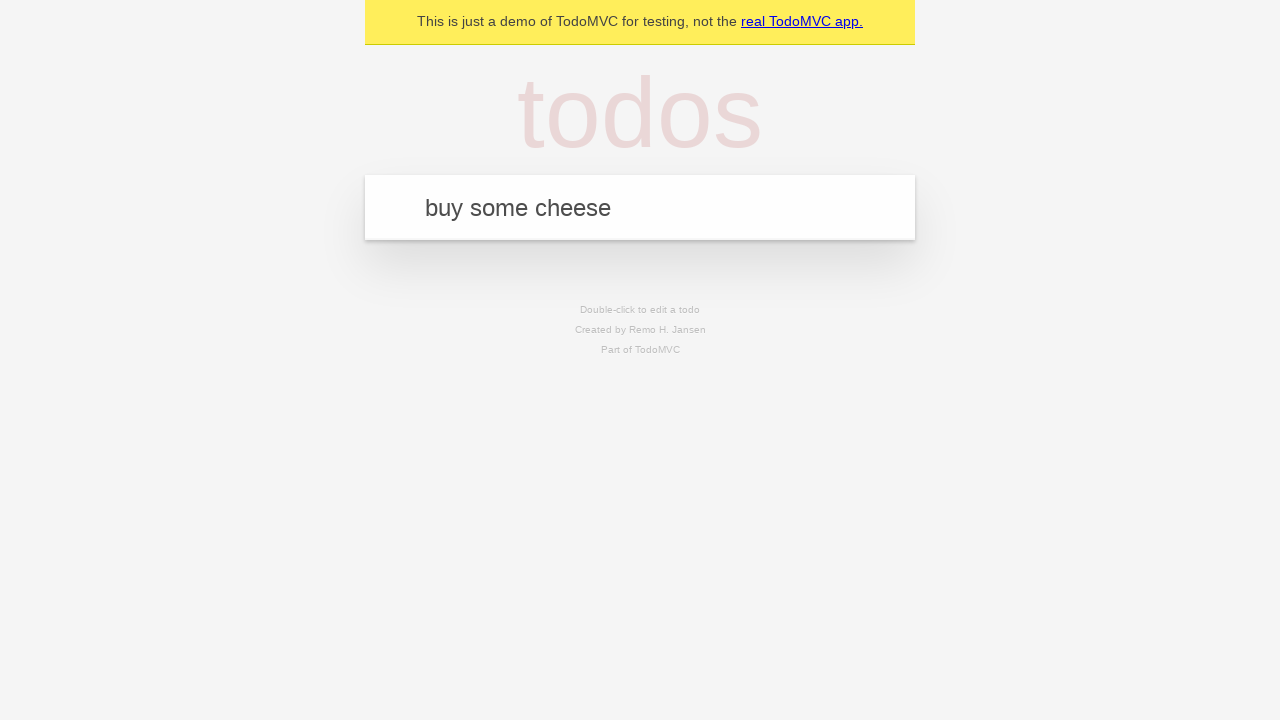

Pressed Enter to create todo item 'buy some cheese' on internal:attr=[placeholder="What needs to be done?"i]
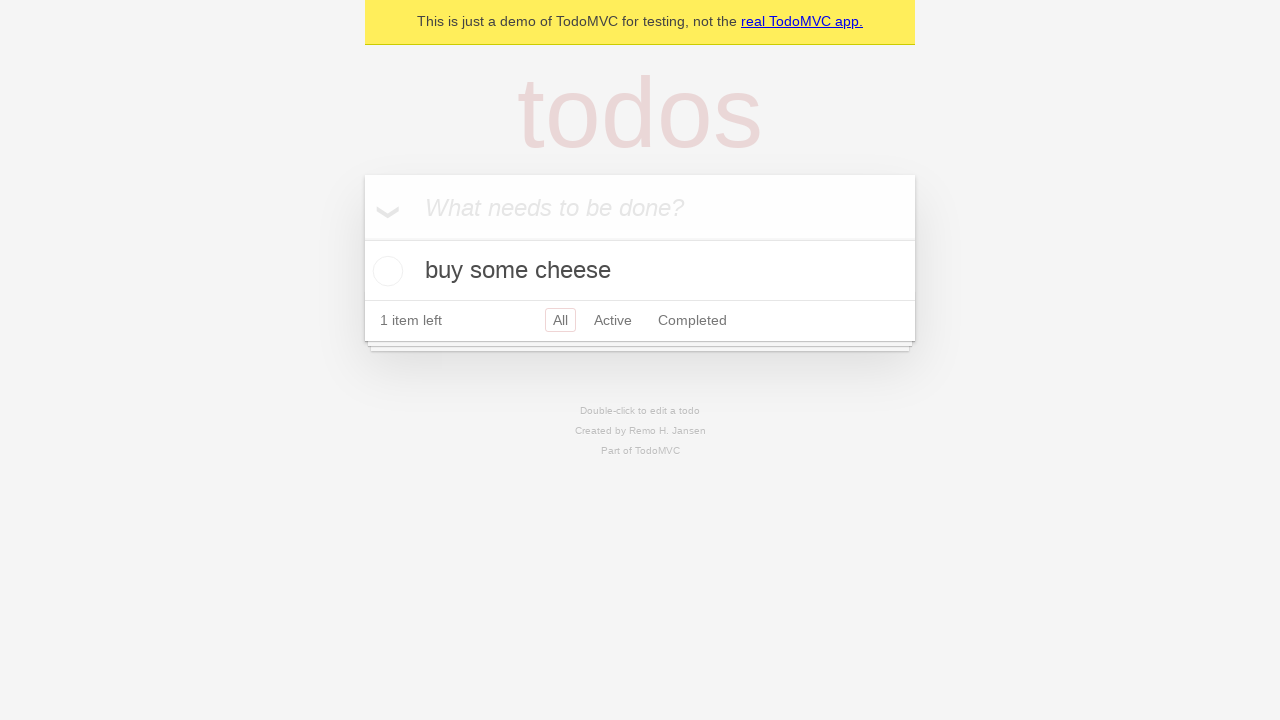

Filled todo input with 'feed the cat' on internal:attr=[placeholder="What needs to be done?"i]
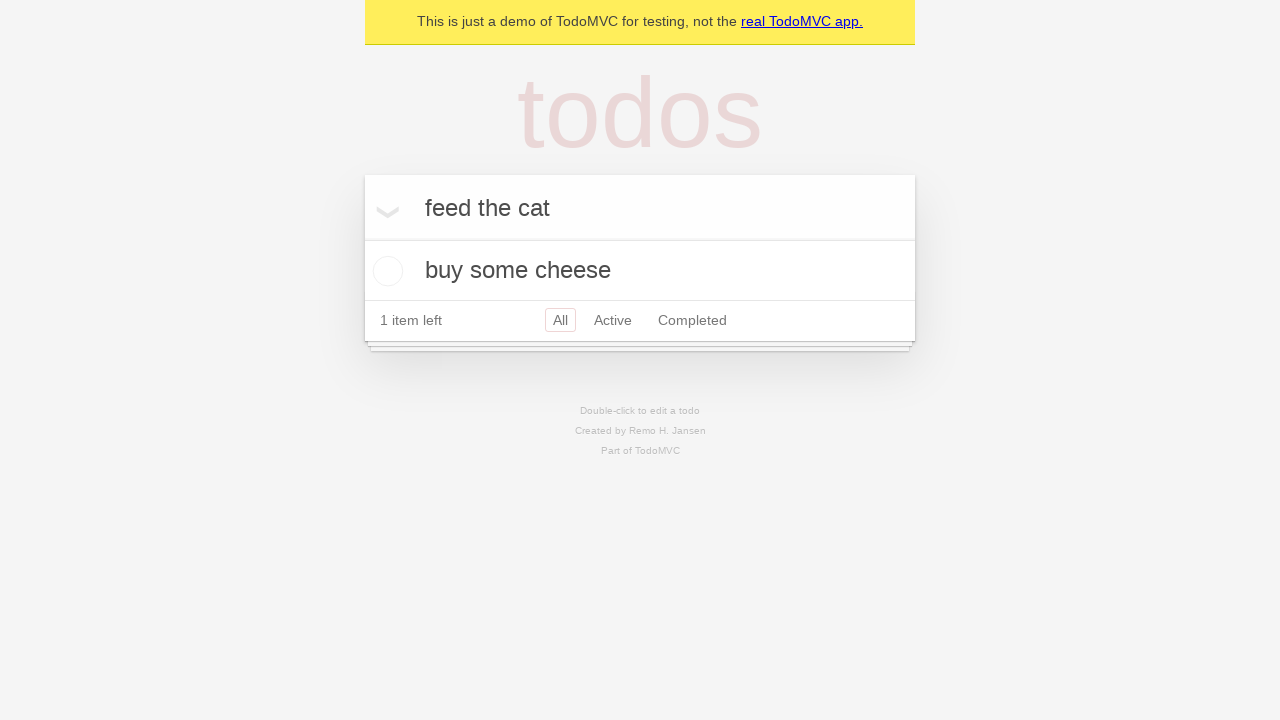

Pressed Enter to create todo item 'feed the cat' on internal:attr=[placeholder="What needs to be done?"i]
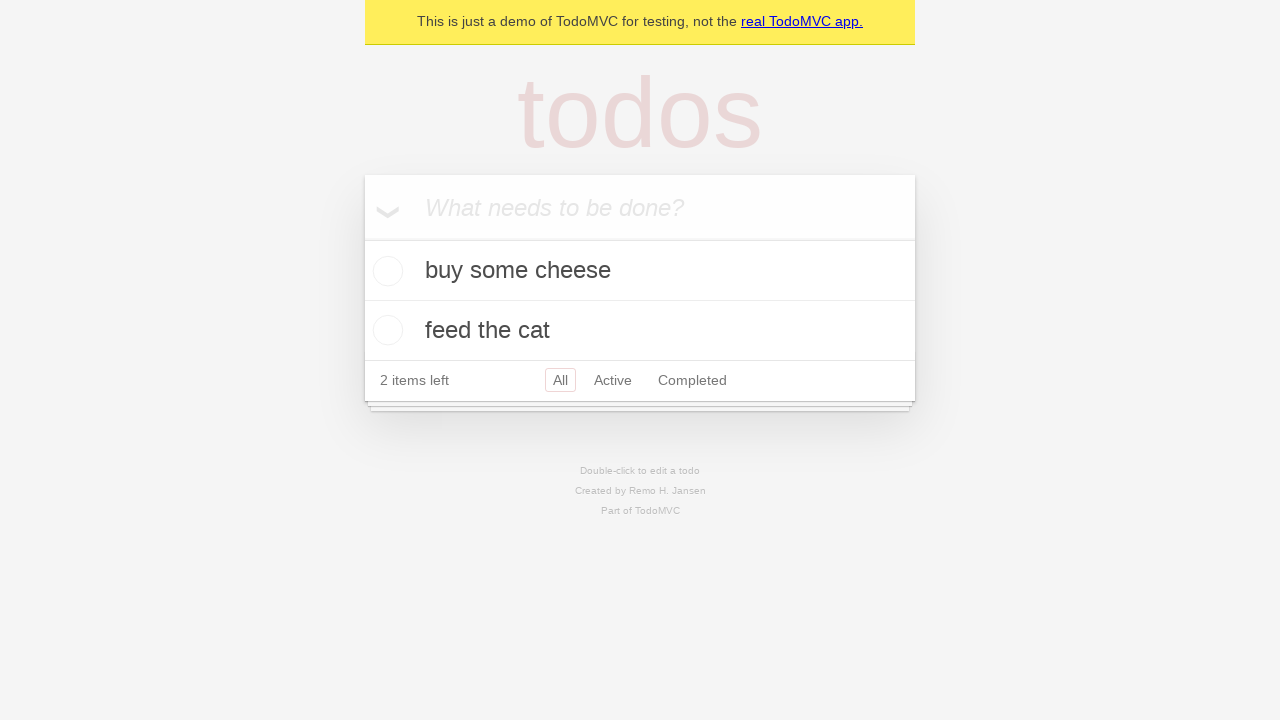

Waited for both todo items to be loaded in the DOM
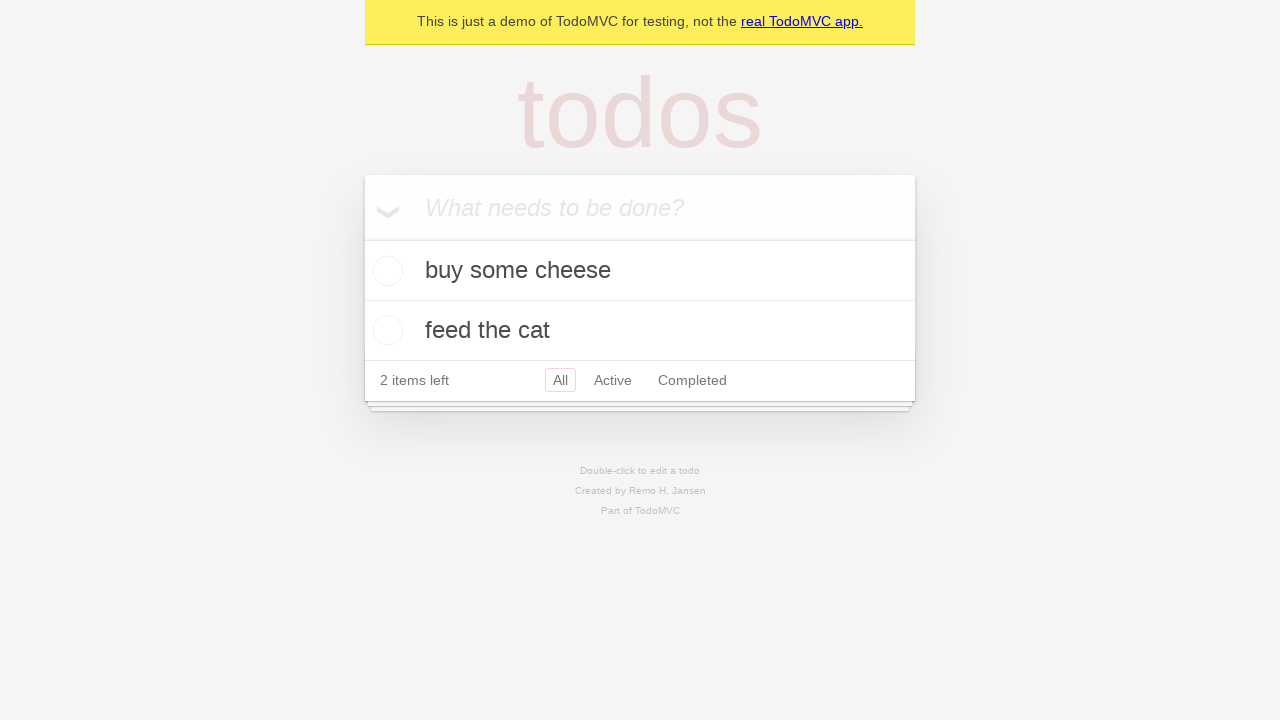

Located the first todo item
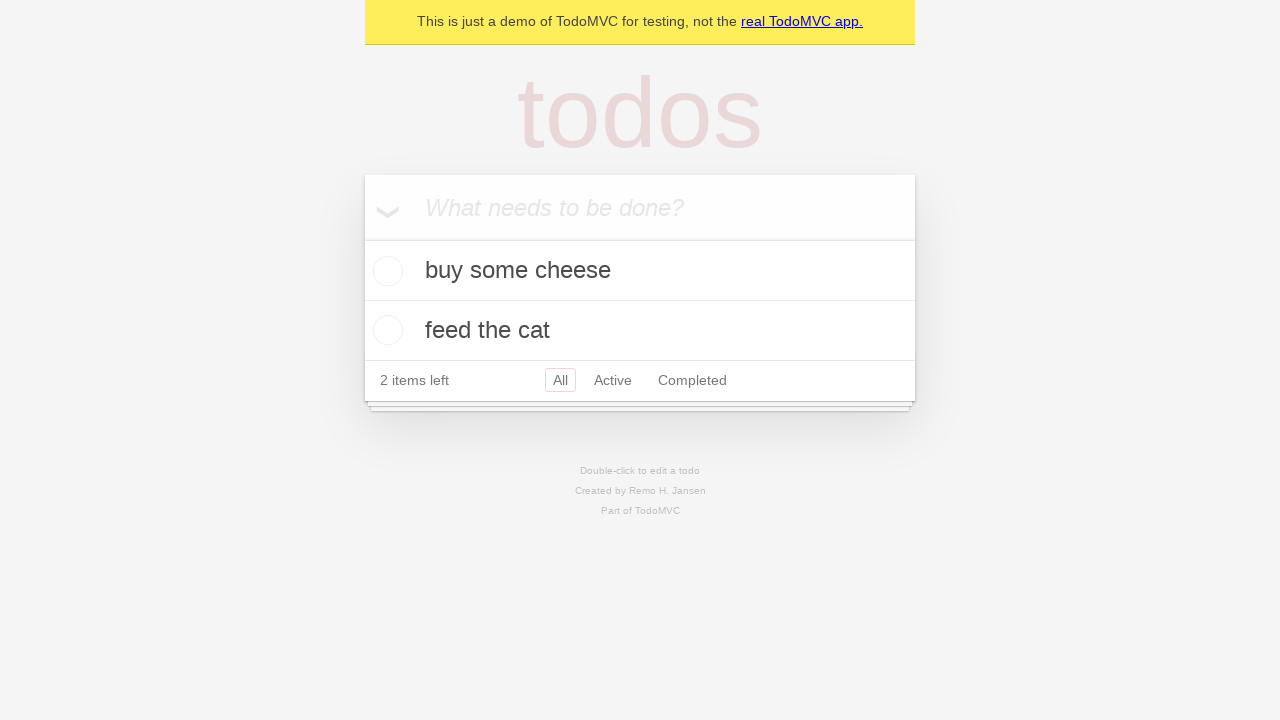

Marked first todo item 'buy some cheese' as complete at (385, 271) on internal:testid=[data-testid="todo-item"s] >> nth=0 >> internal:role=checkbox
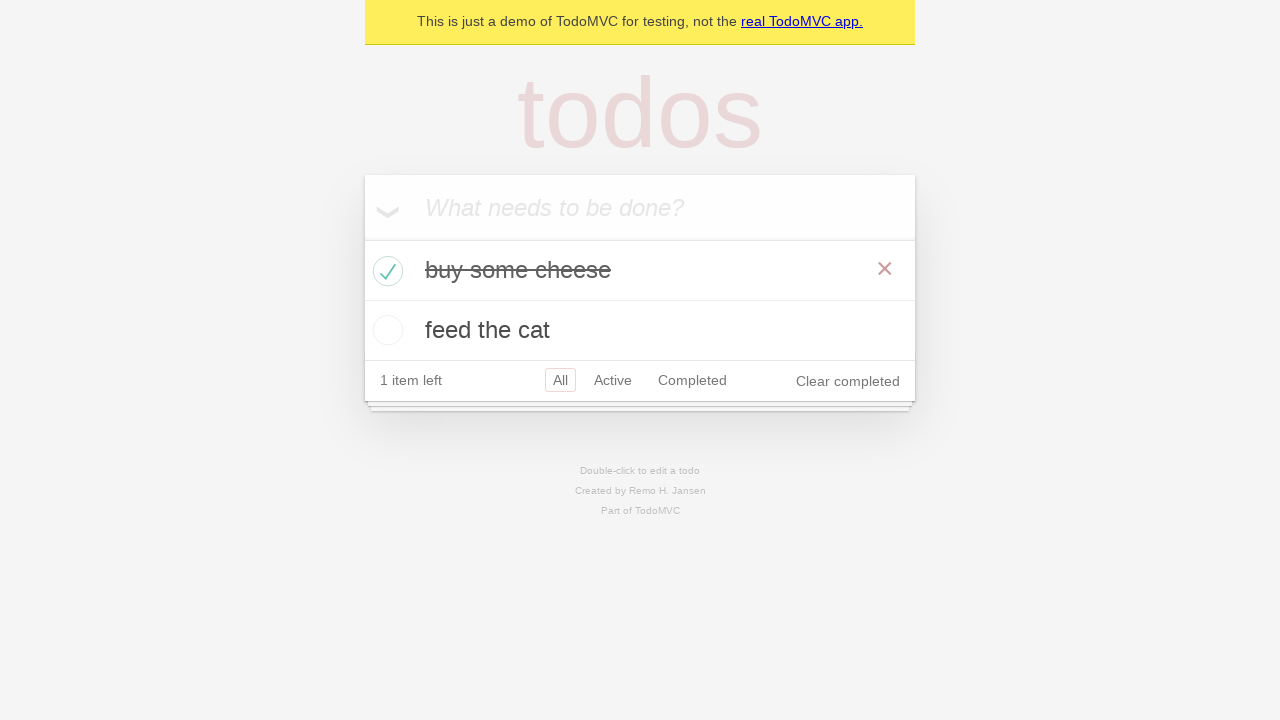

Located the second todo item
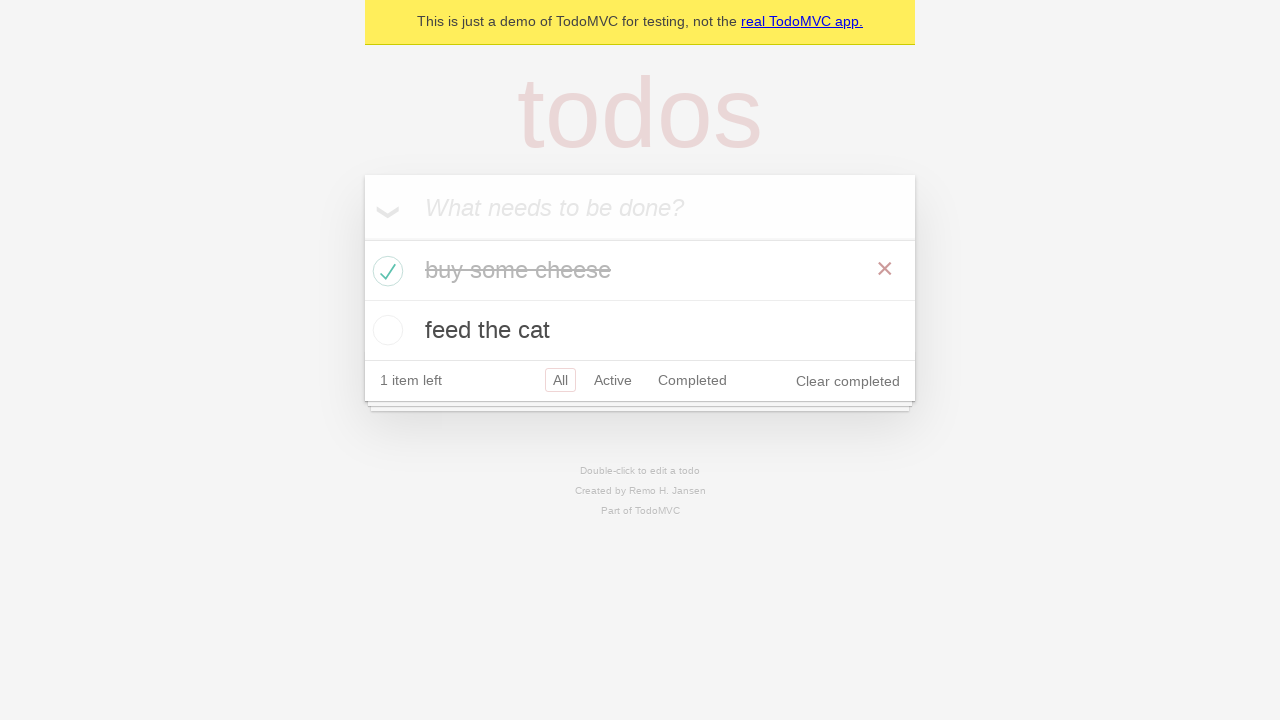

Marked second todo item 'feed the cat' as complete at (385, 330) on internal:testid=[data-testid="todo-item"s] >> nth=1 >> internal:role=checkbox
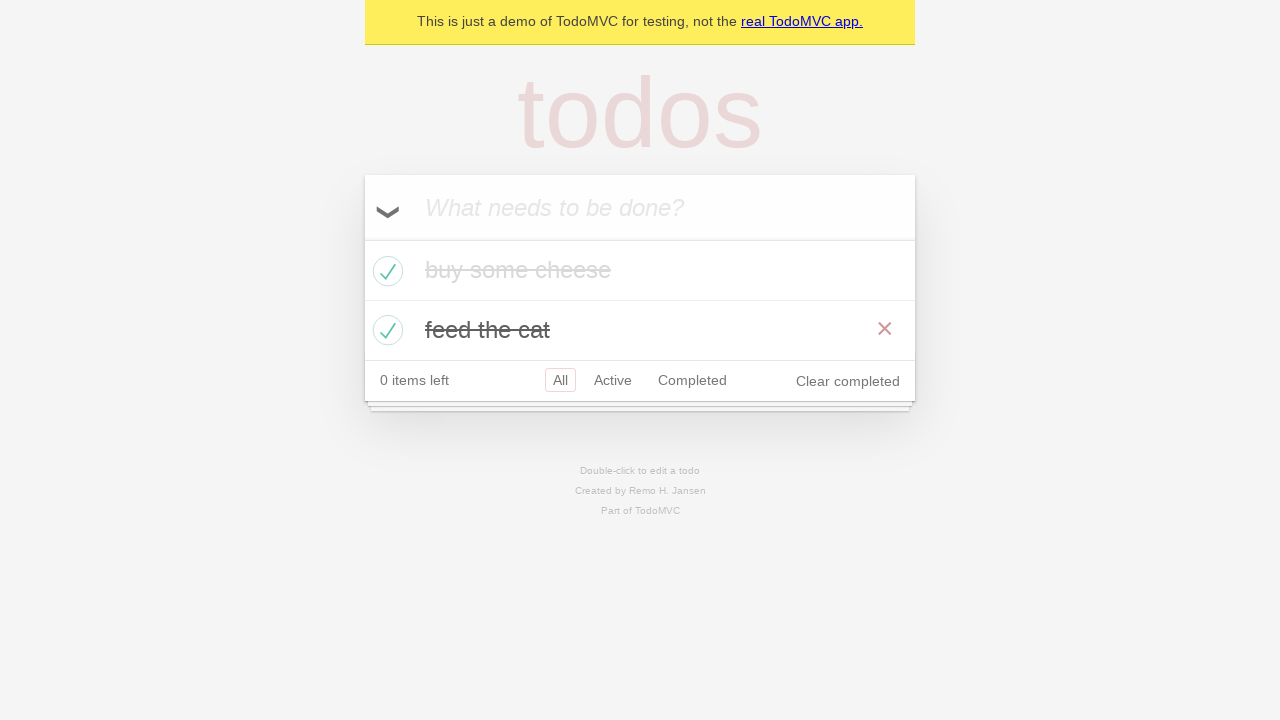

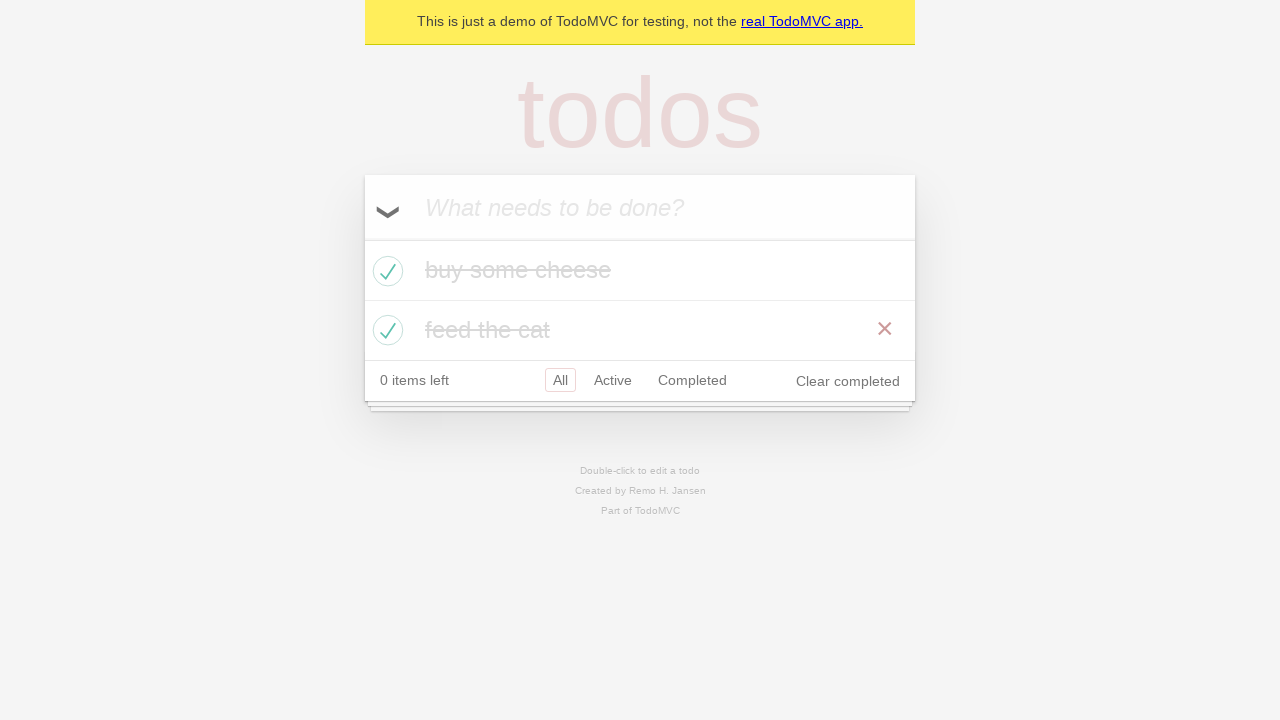